Tests keyboard input functionality by clicking on a name field, entering text, and then clicking a button

Starting URL: https://formy-project.herokuapp.com/keypress

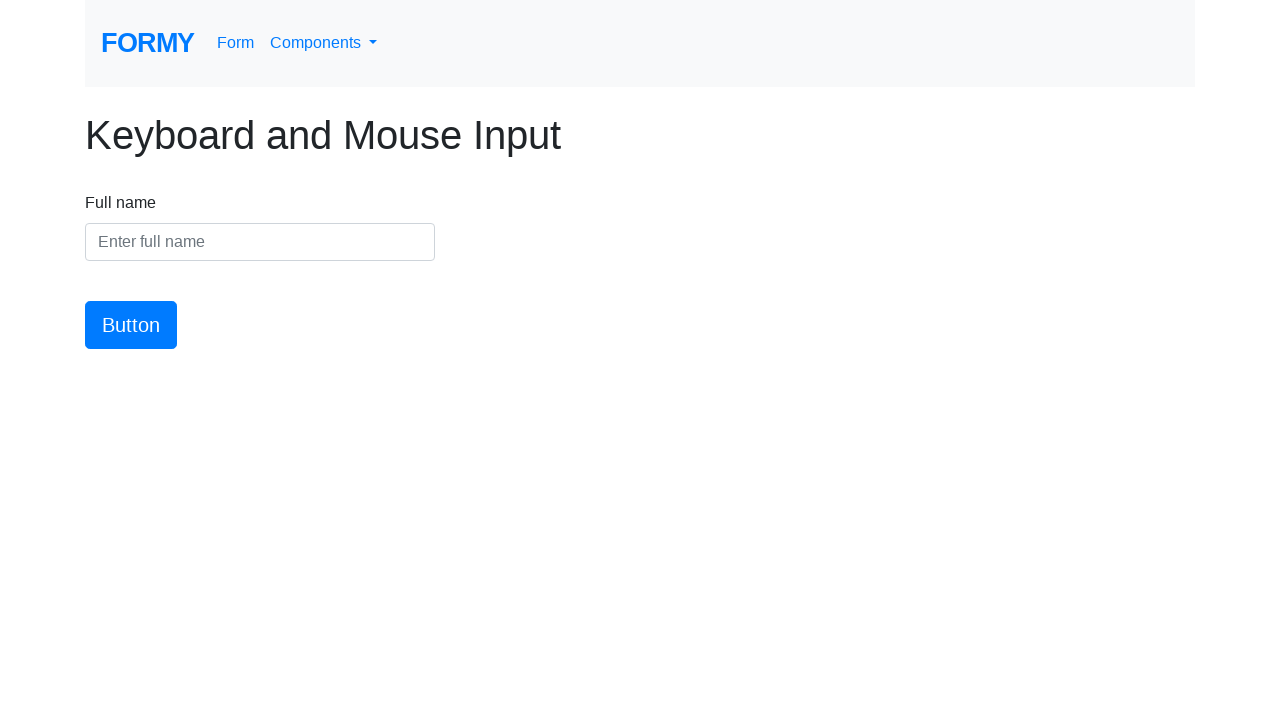

Clicked on the name input field at (260, 242) on #name
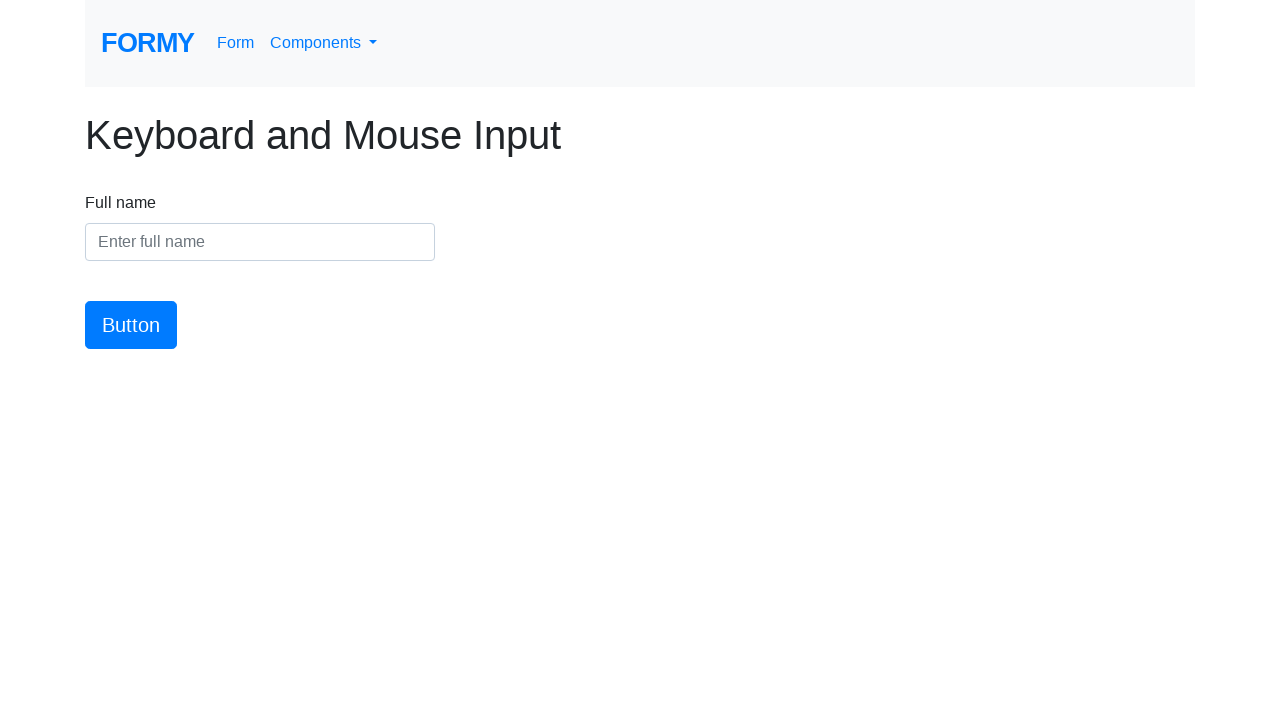

Entered 'Sai' into the name field on #name
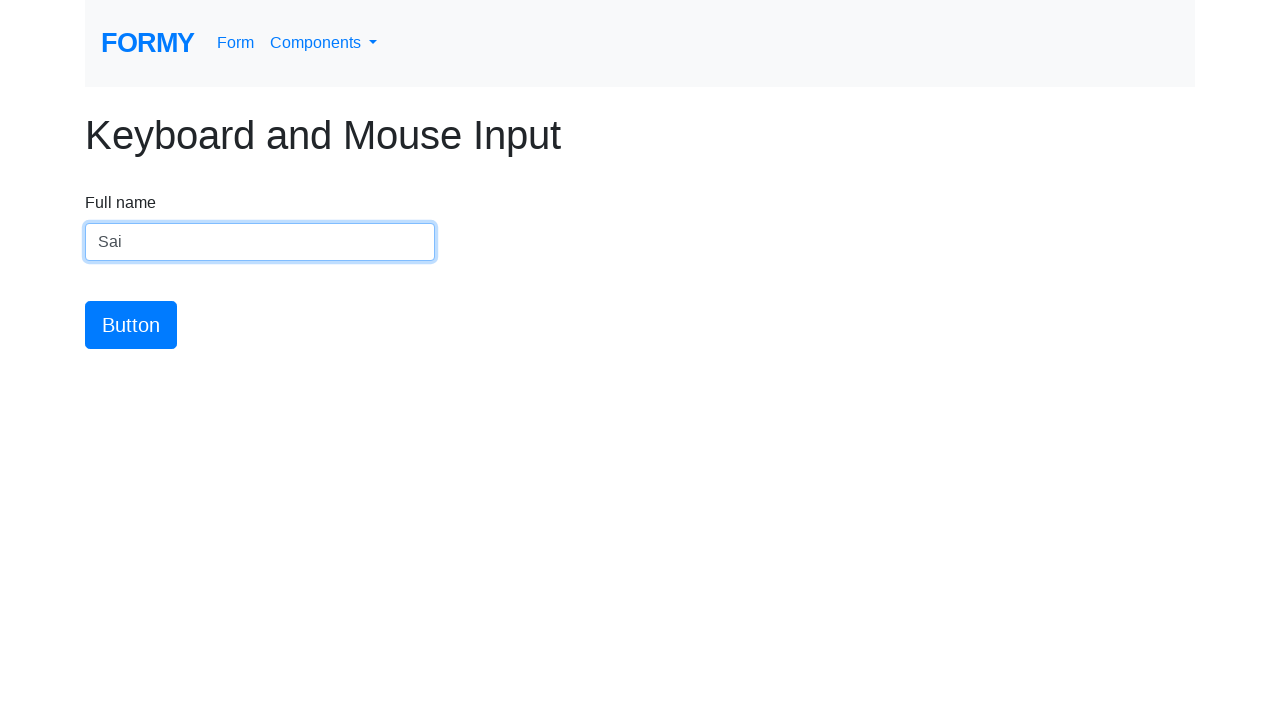

Clicked the submit button at (131, 325) on #button
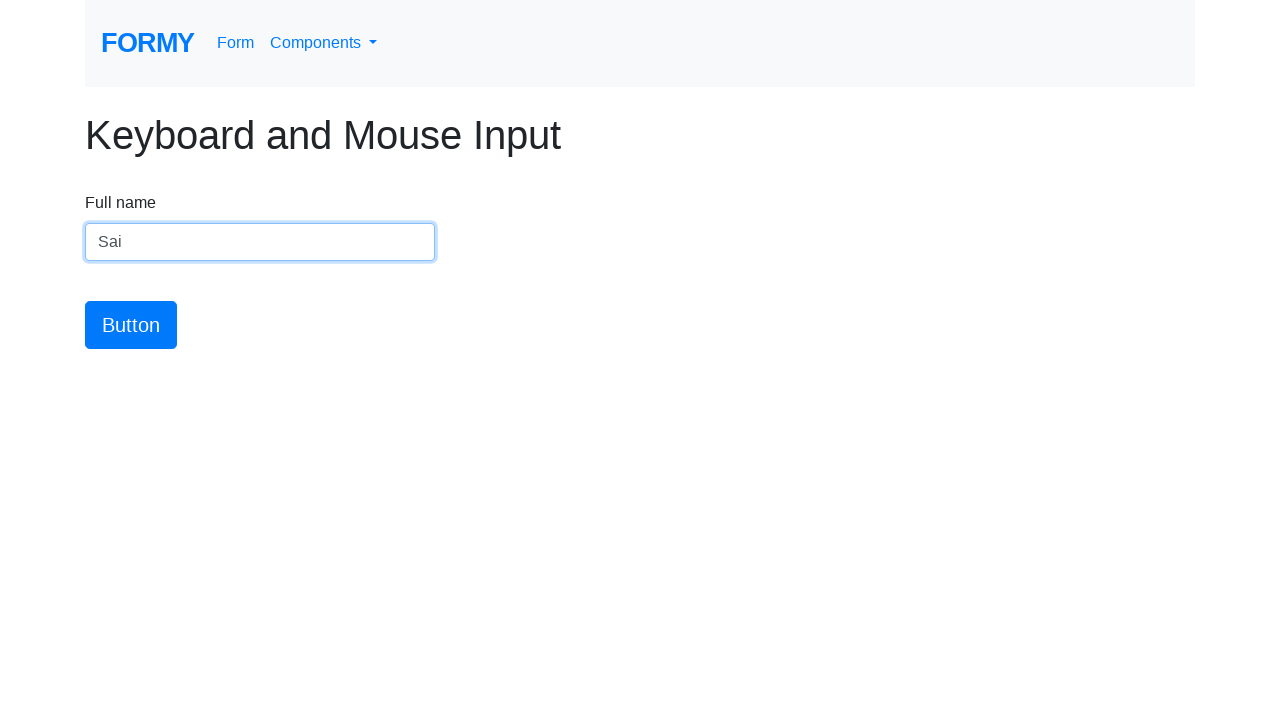

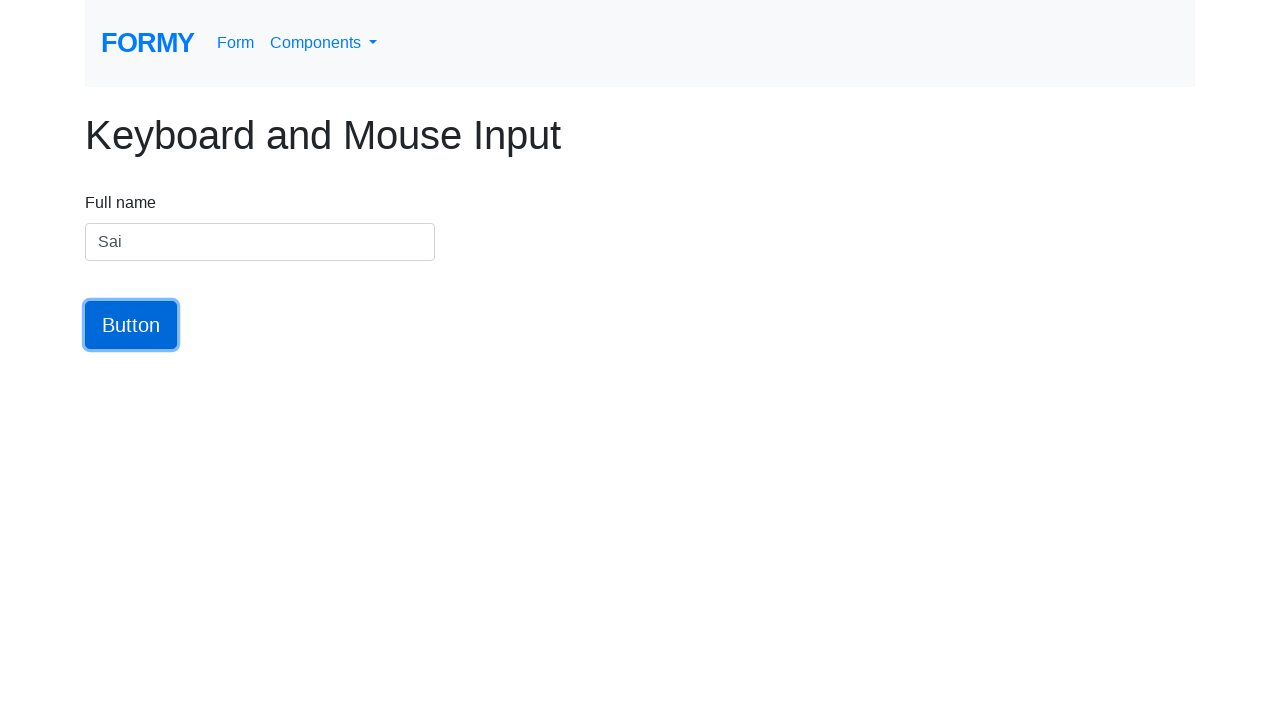